Tests registration form validation when all fields are left blank

Starting URL: https://thinking-tester-contact-list.herokuapp.com/addUser

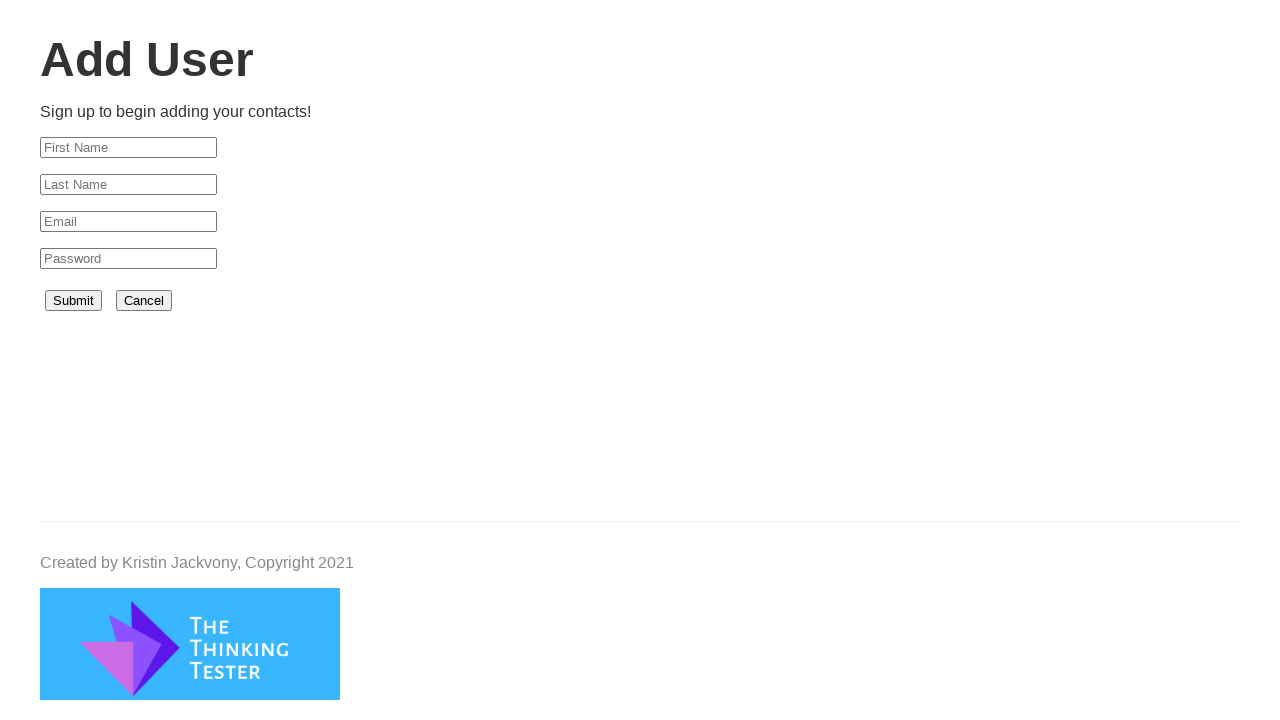

Cleared first name field on #firstName
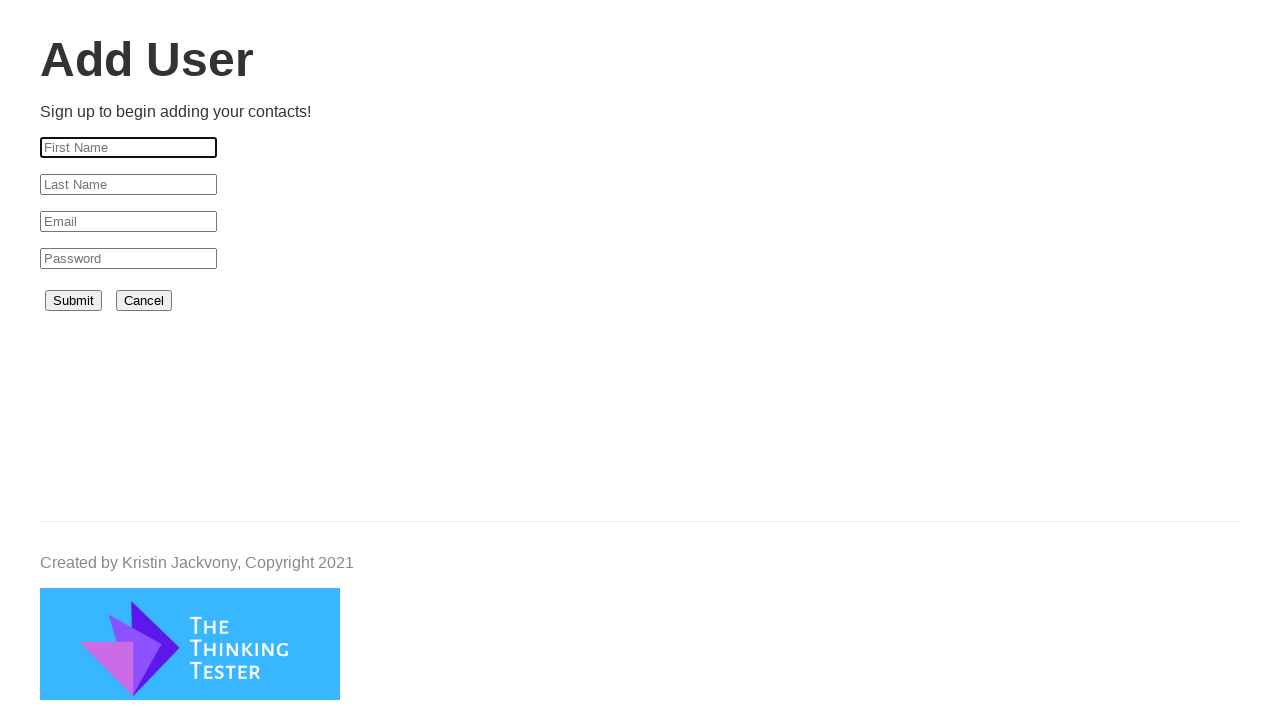

Cleared last name field on #lastName
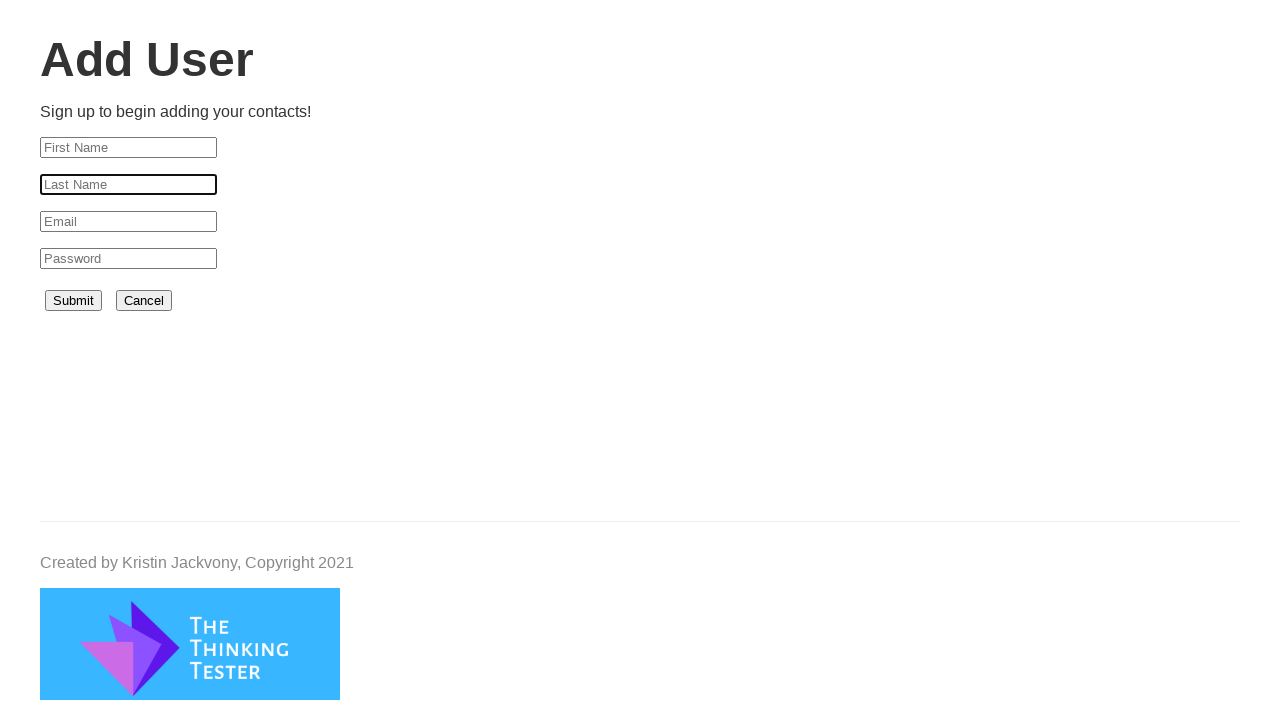

Cleared email field on #email
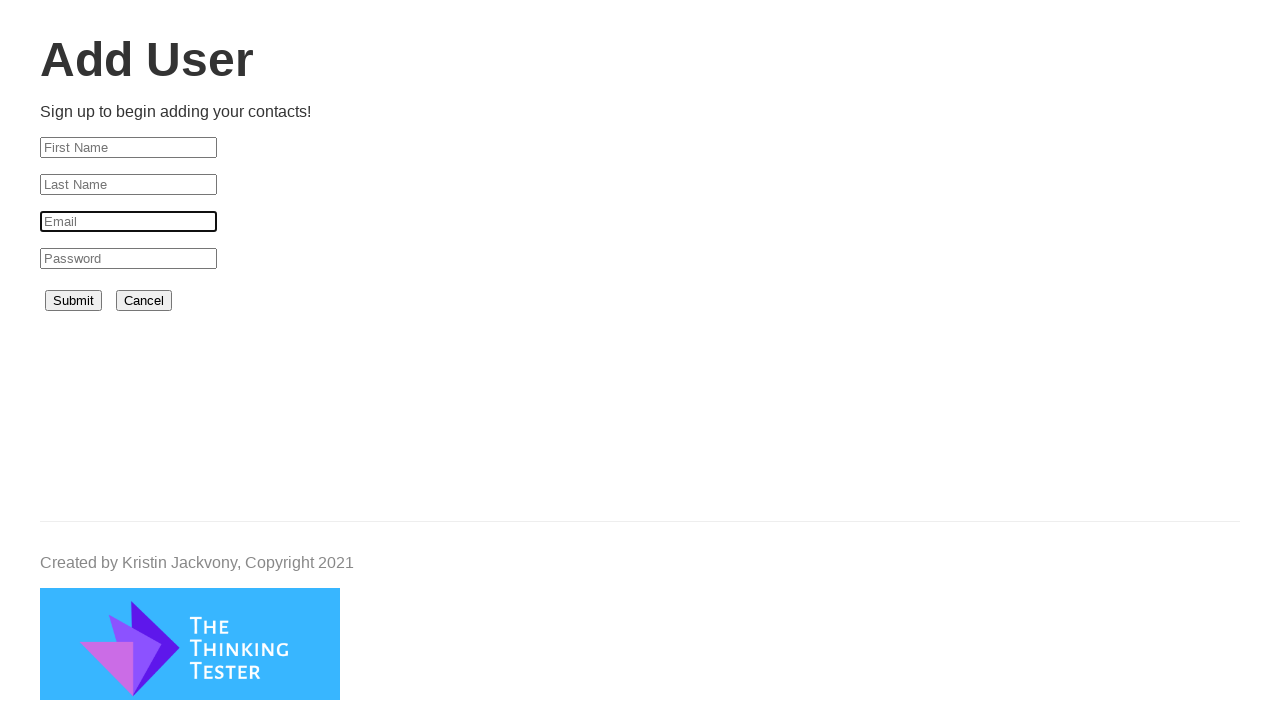

Cleared password field on #password
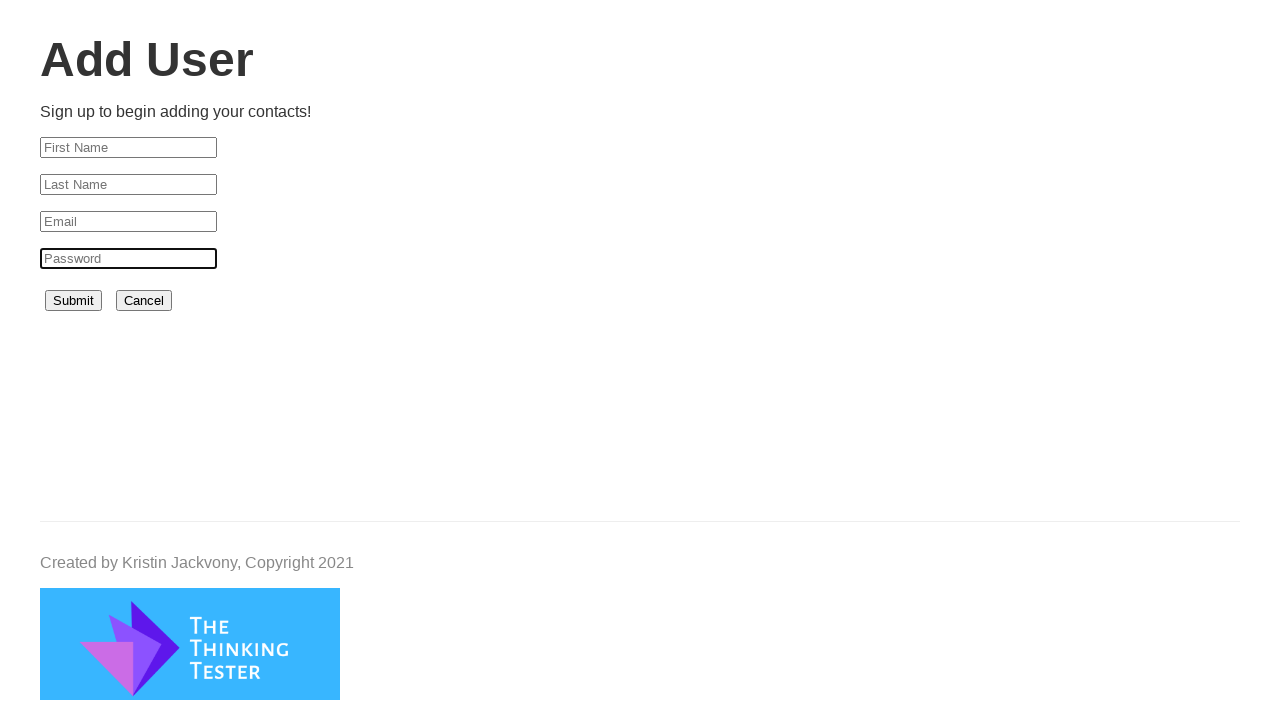

Clicked submit button with all fields blank at (74, 301) on button[type='submit']
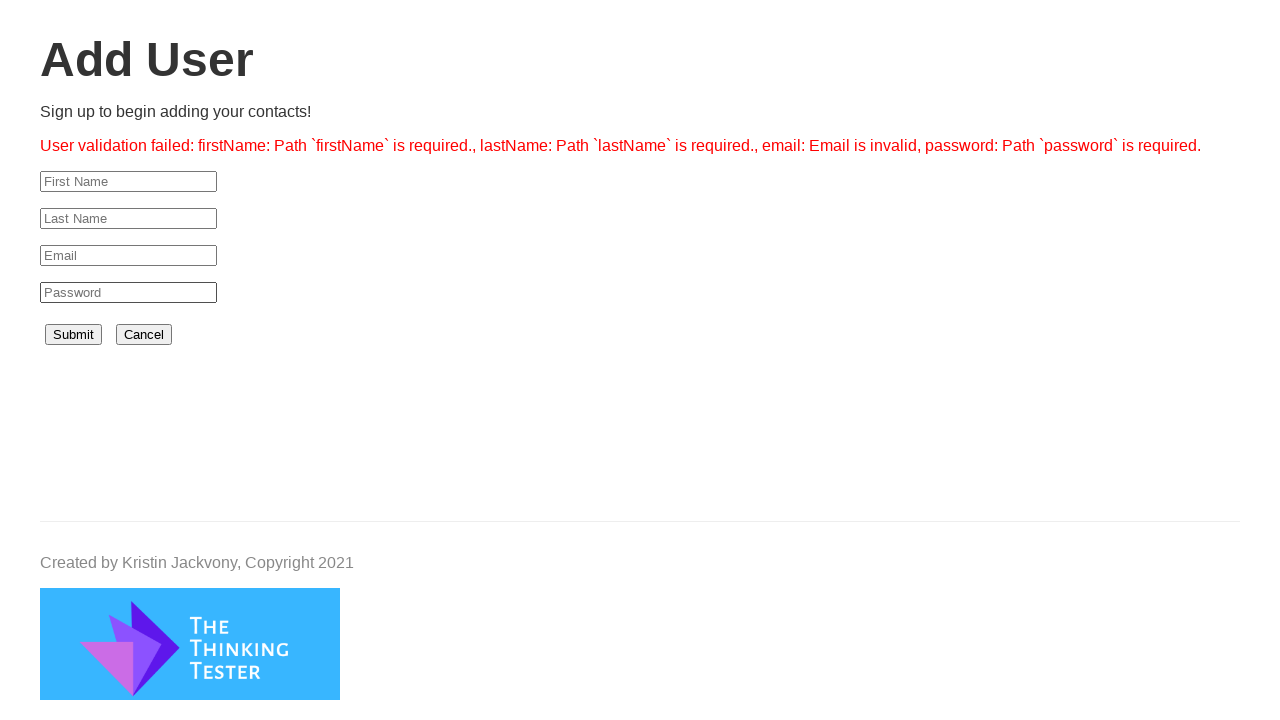

Verified form validation prevented submission - still on registration page
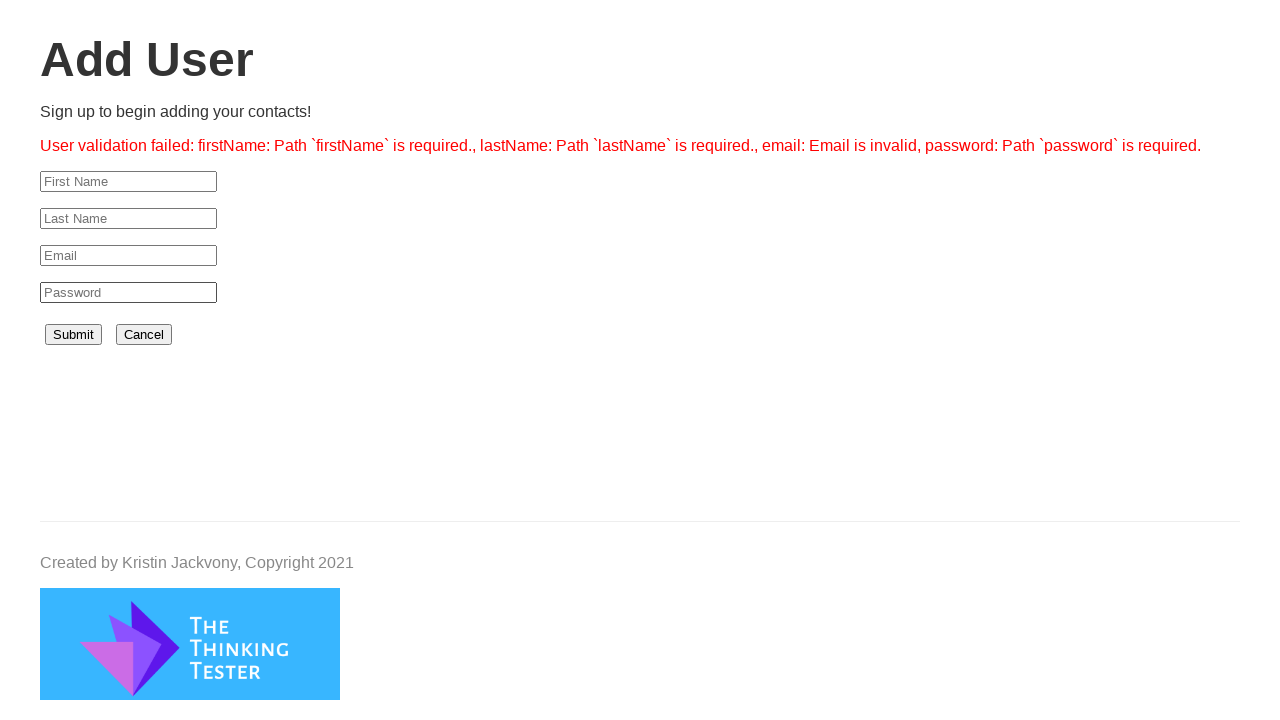

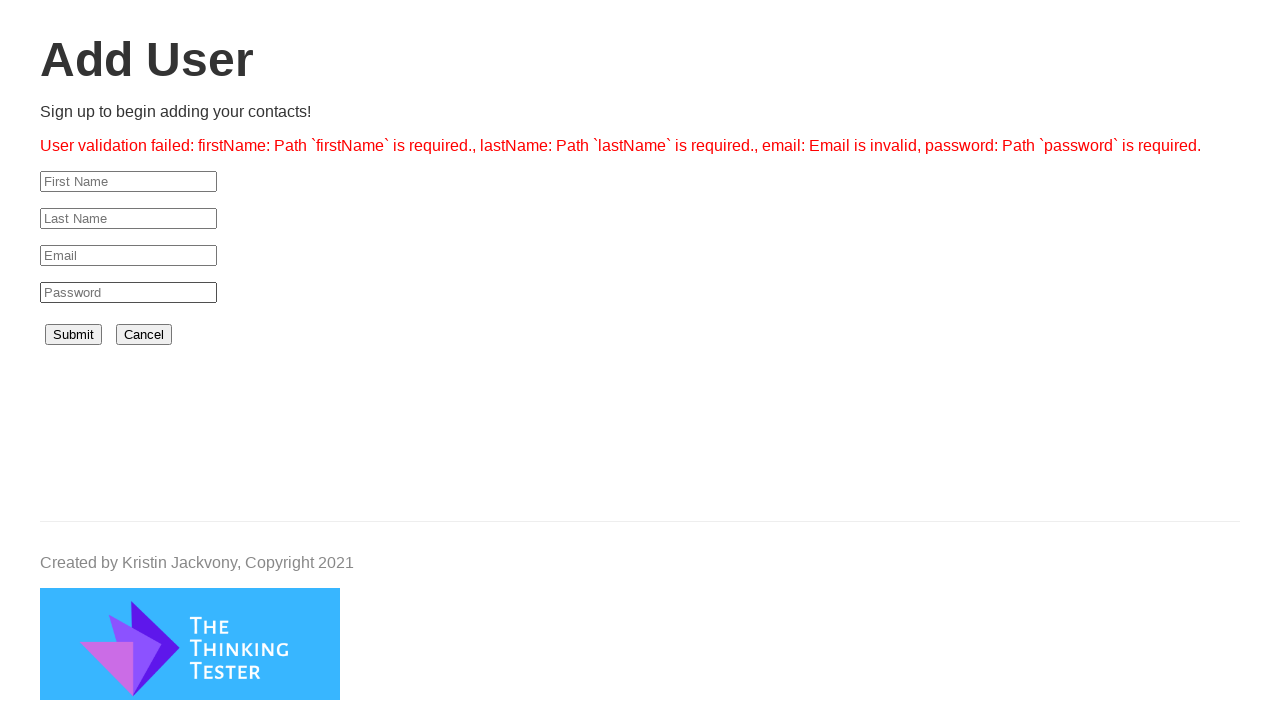